Tests editing a todo item by double-clicking, entering new text, and pressing Enter

Starting URL: https://demo.playwright.dev/todomvc

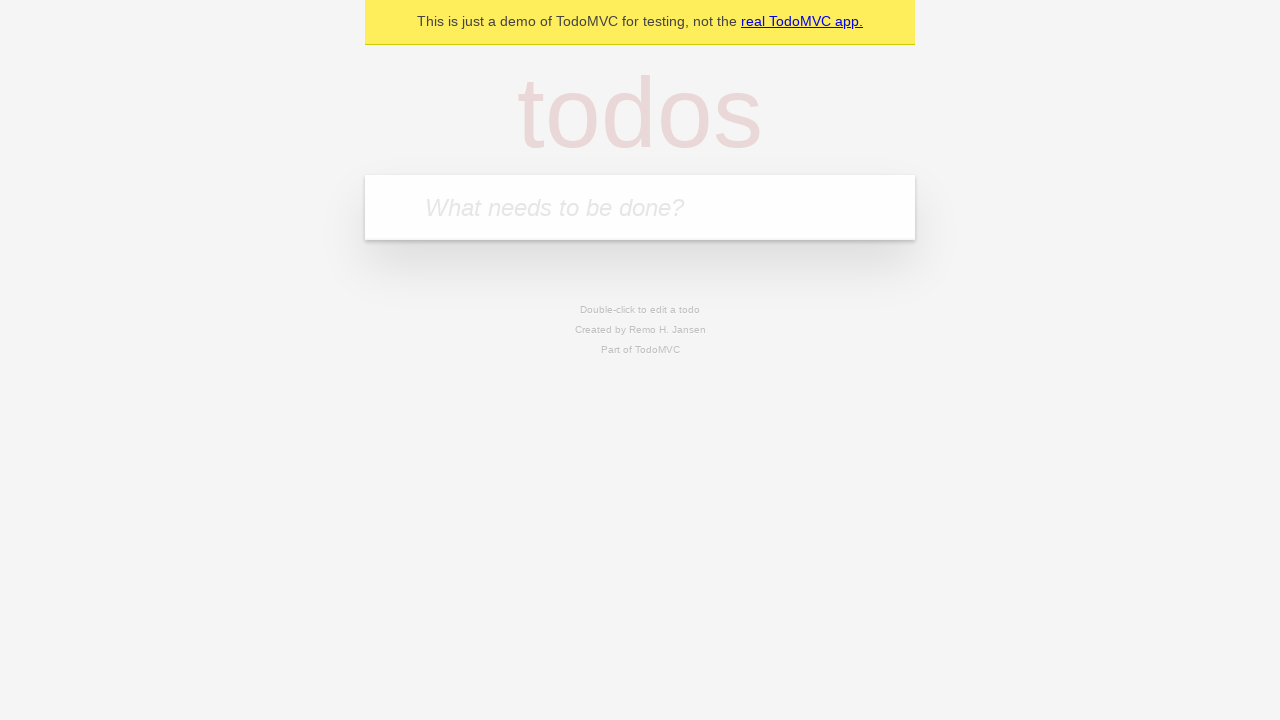

Navigated to TodoMVC demo application
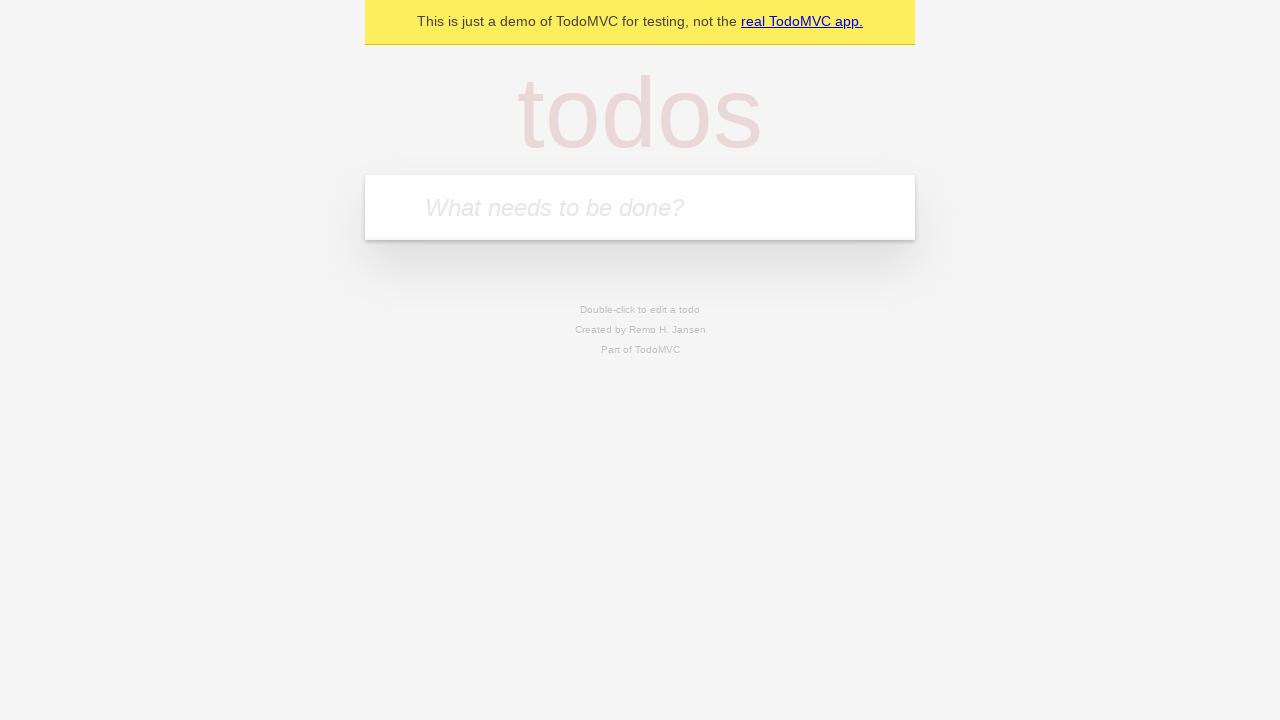

Located the new todo input field
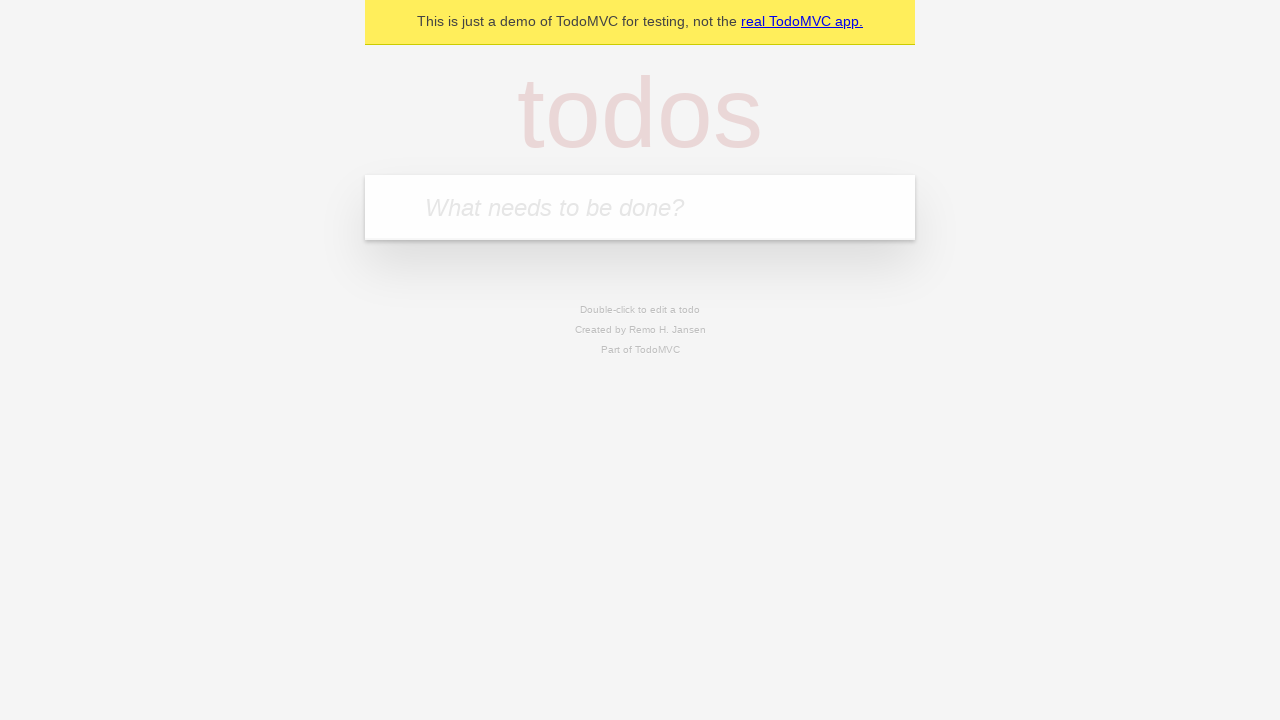

Filled new todo field with 'buy some cheese' on internal:attr=[placeholder="What needs to be done?"i]
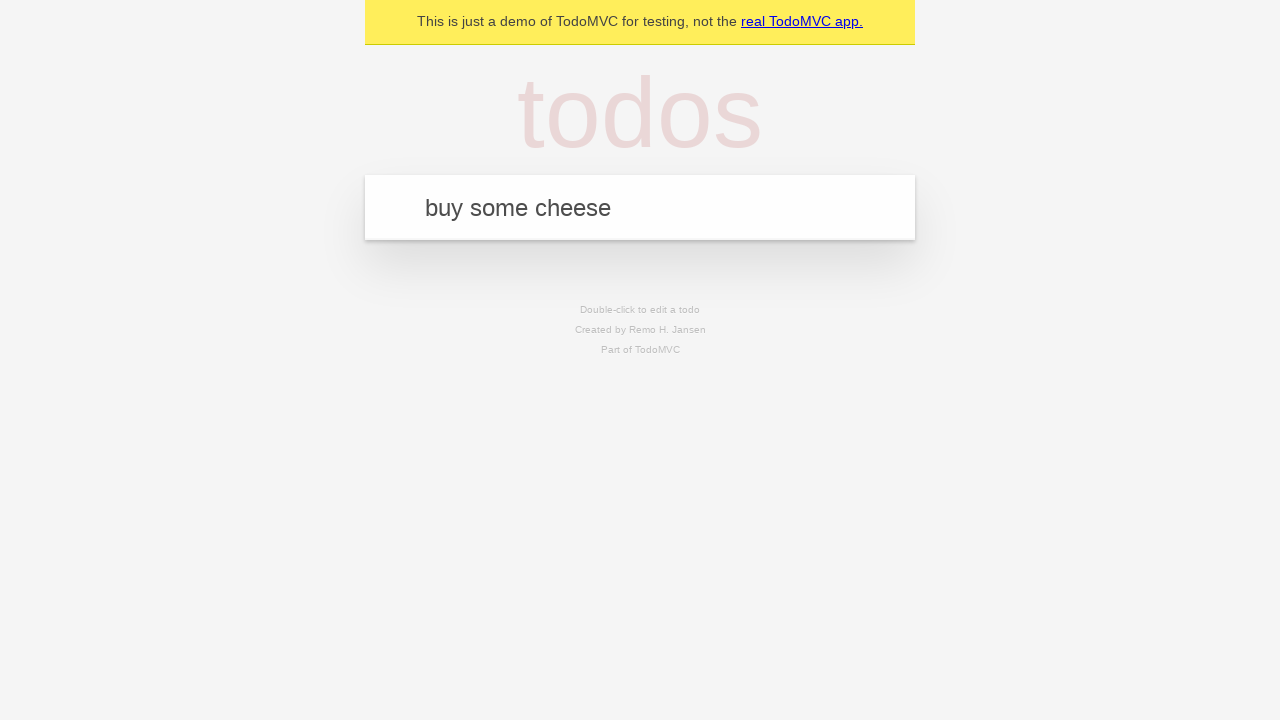

Pressed Enter to create todo 'buy some cheese' on internal:attr=[placeholder="What needs to be done?"i]
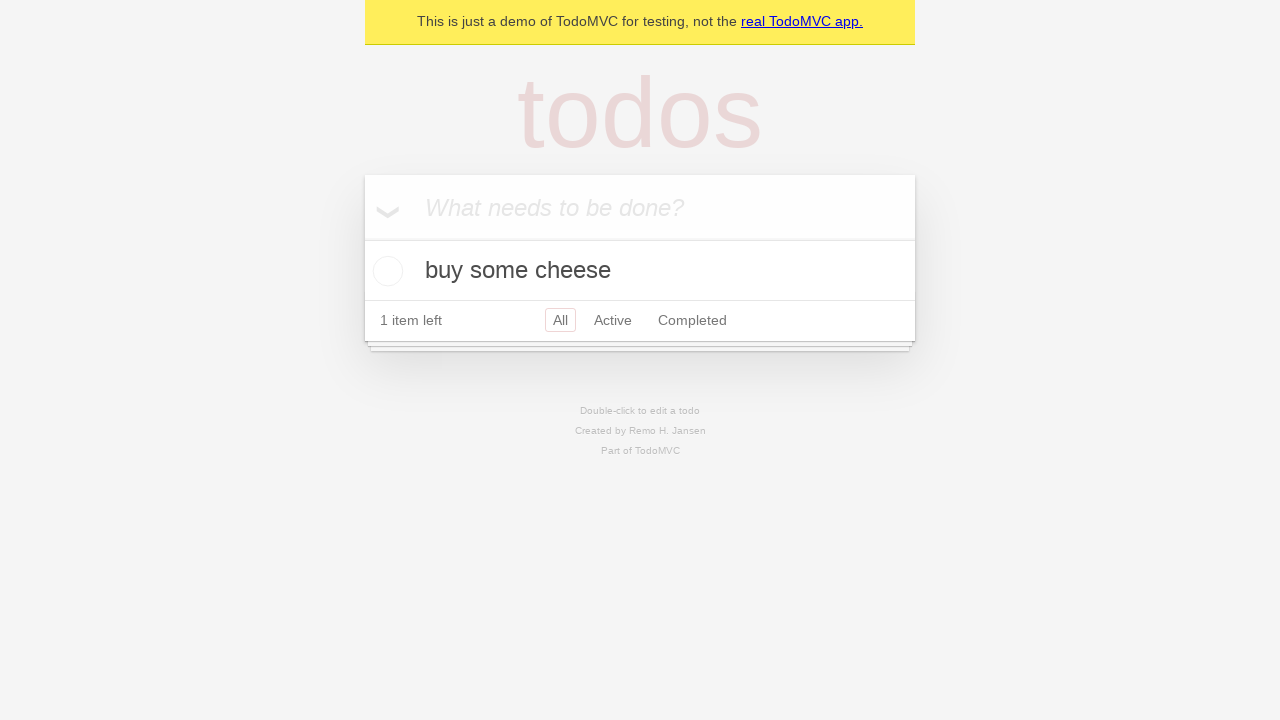

Filled new todo field with 'feed the cat' on internal:attr=[placeholder="What needs to be done?"i]
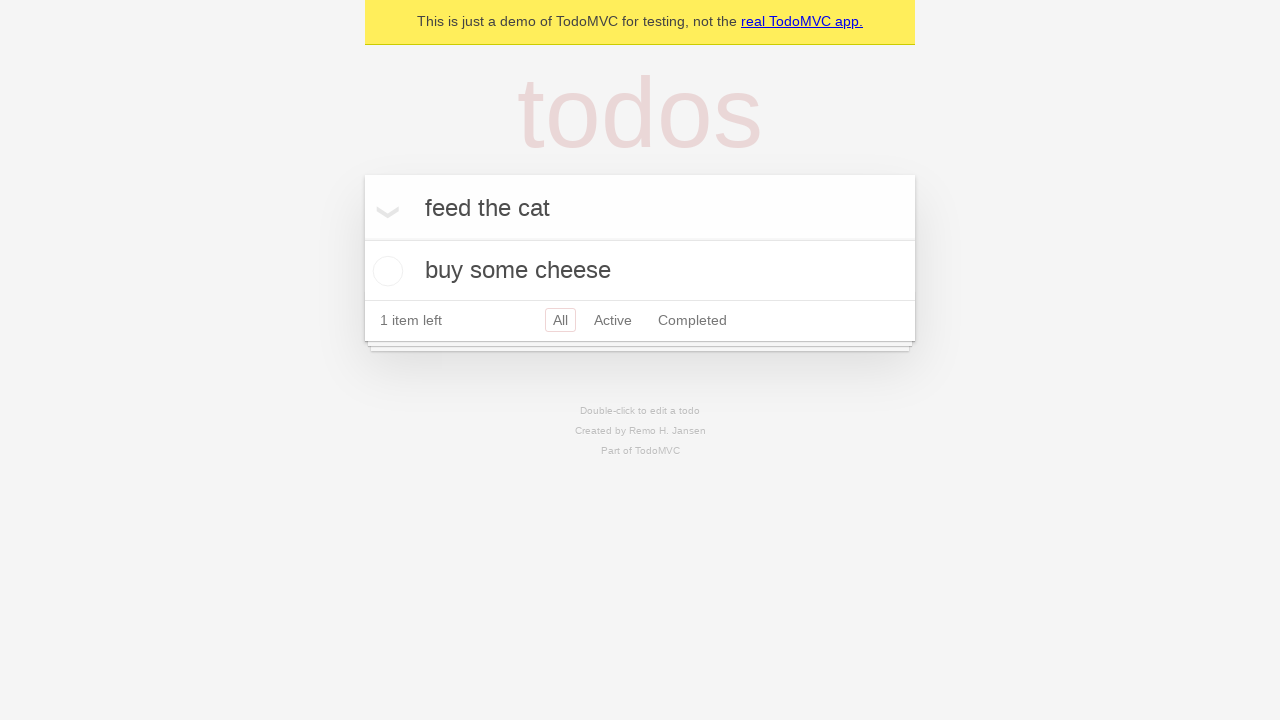

Pressed Enter to create todo 'feed the cat' on internal:attr=[placeholder="What needs to be done?"i]
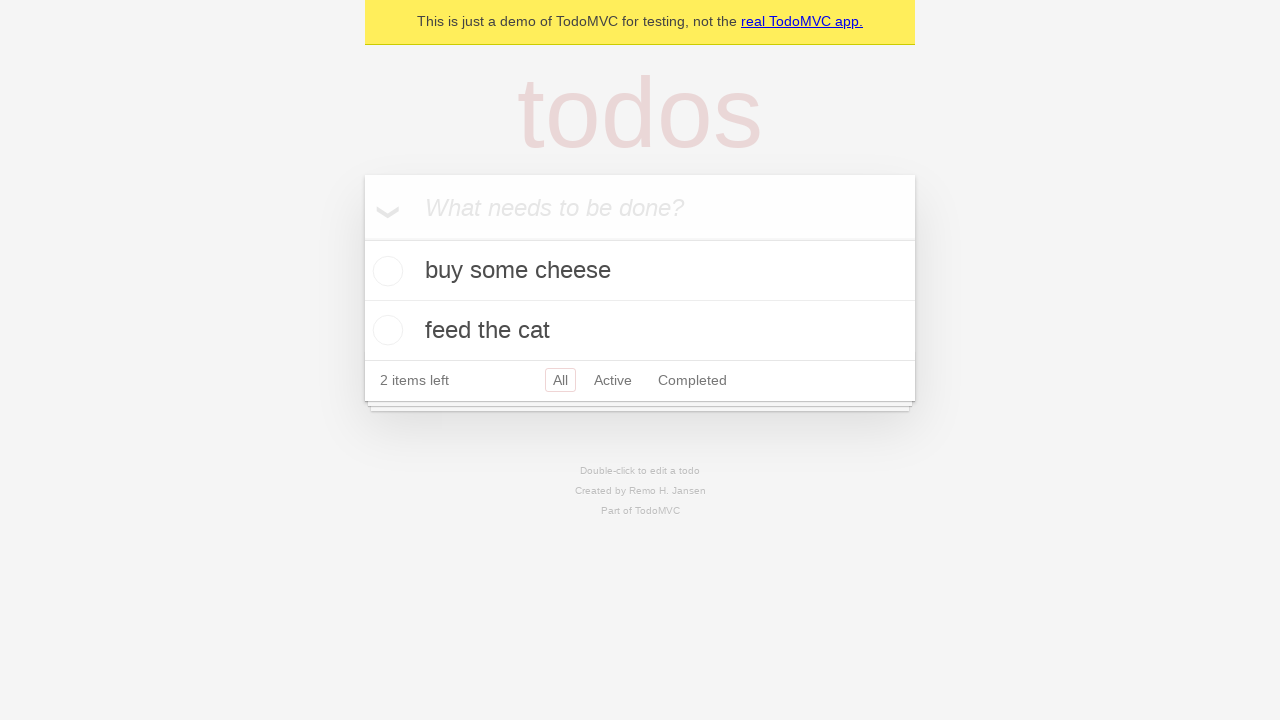

Filled new todo field with 'book a doctors appointment' on internal:attr=[placeholder="What needs to be done?"i]
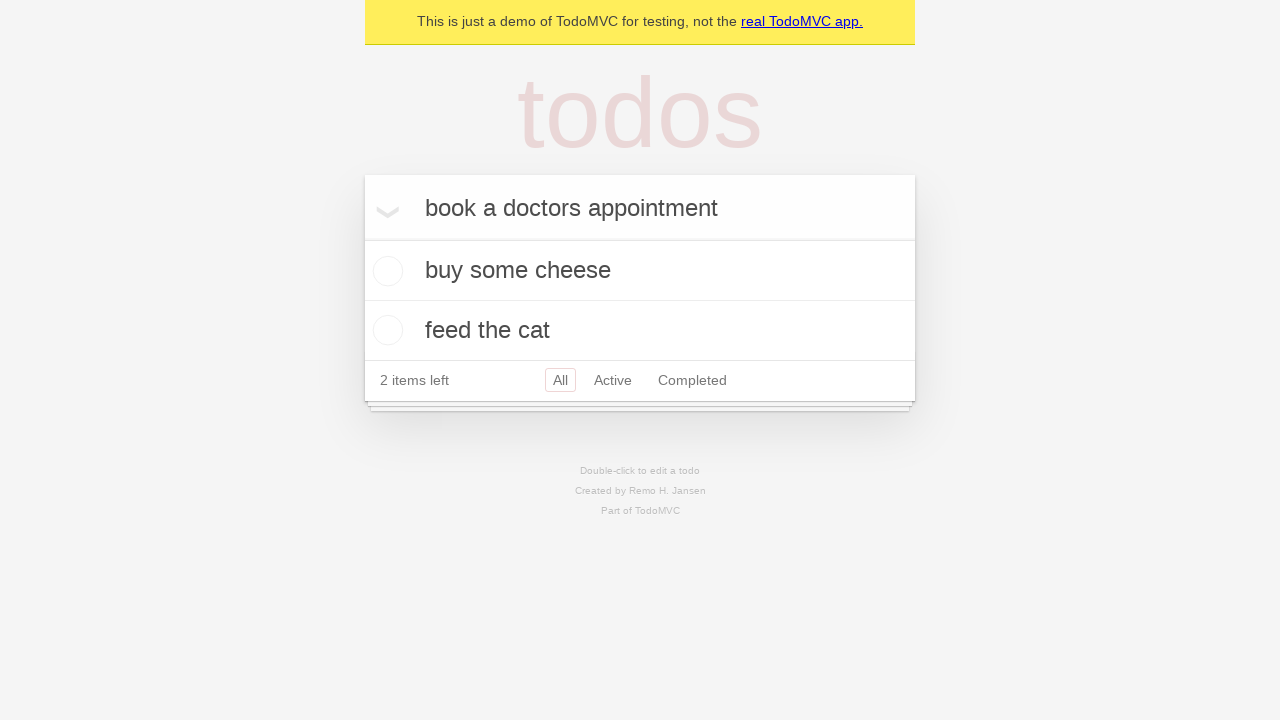

Pressed Enter to create todo 'book a doctors appointment' on internal:attr=[placeholder="What needs to be done?"i]
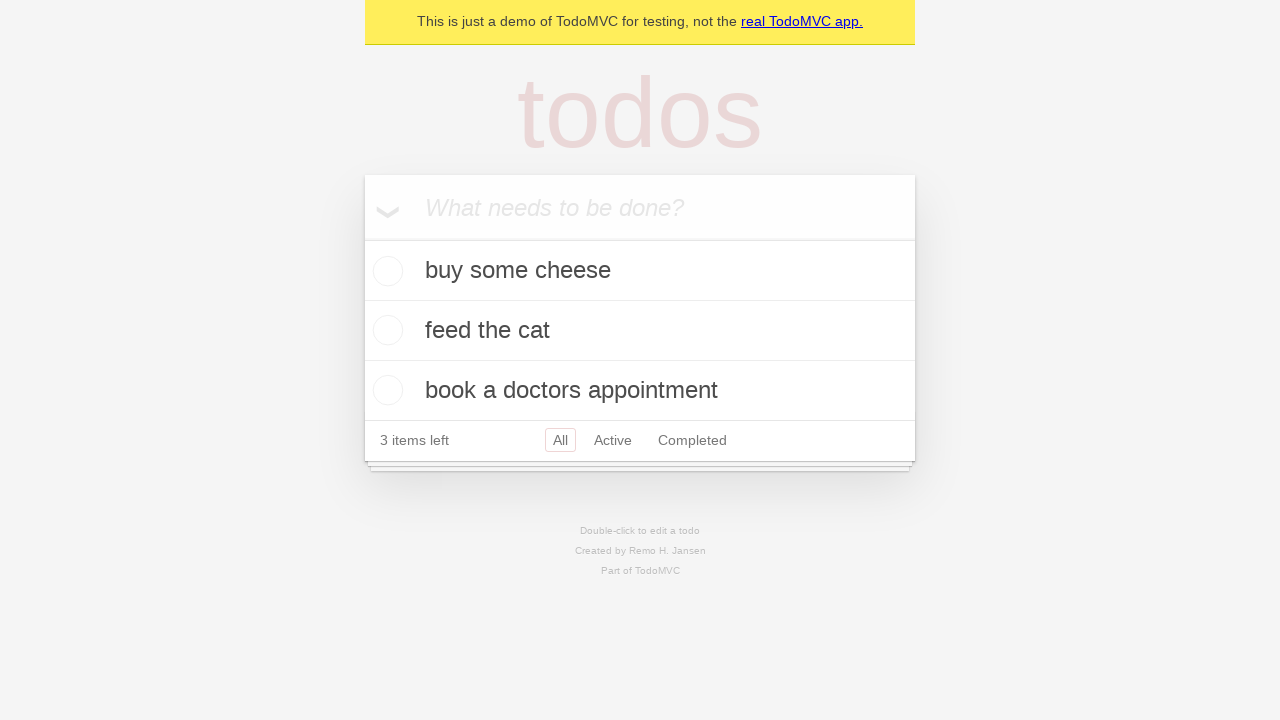

Located all todo items
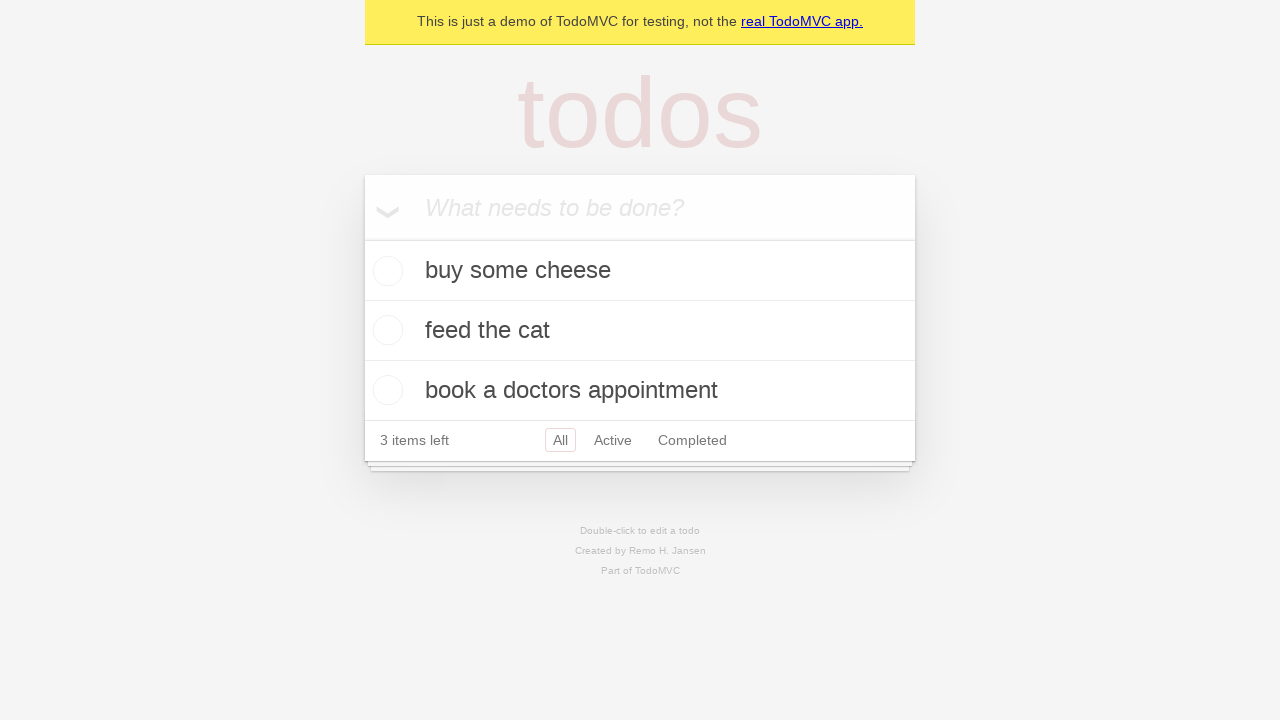

Selected the second todo item
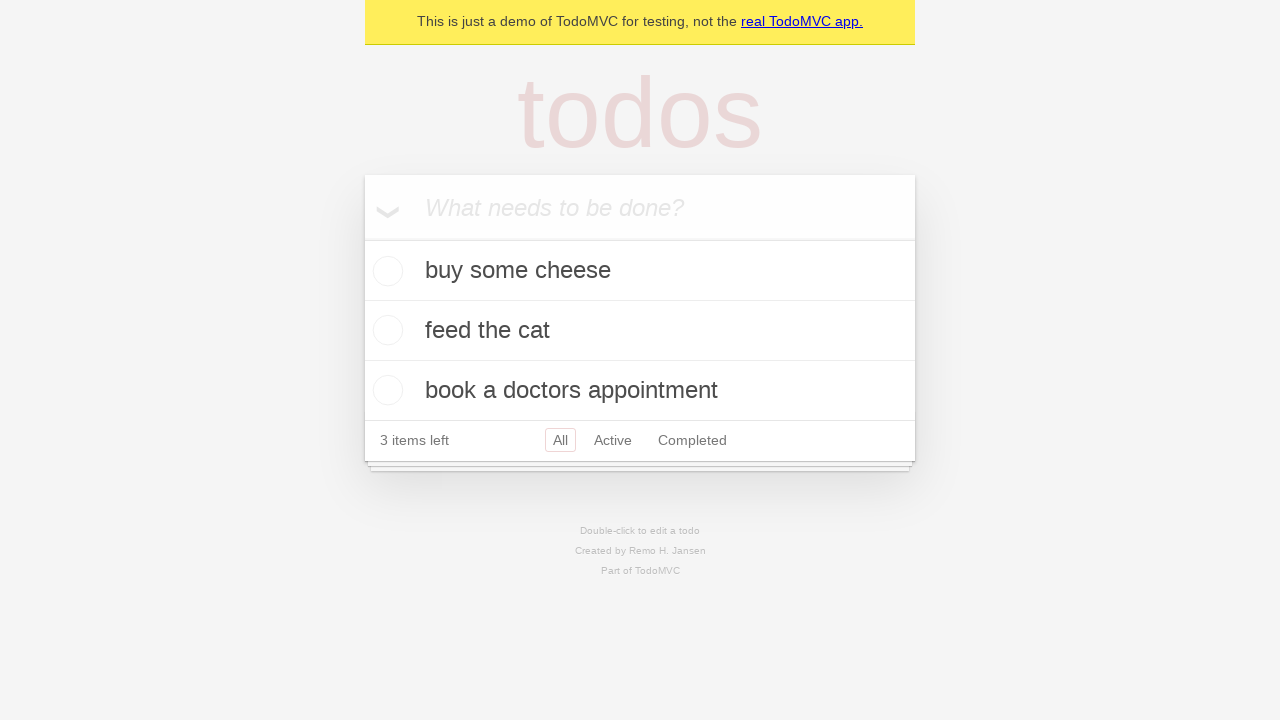

Double-clicked second todo to enter edit mode at (640, 331) on internal:testid=[data-testid="todo-item"s] >> nth=1
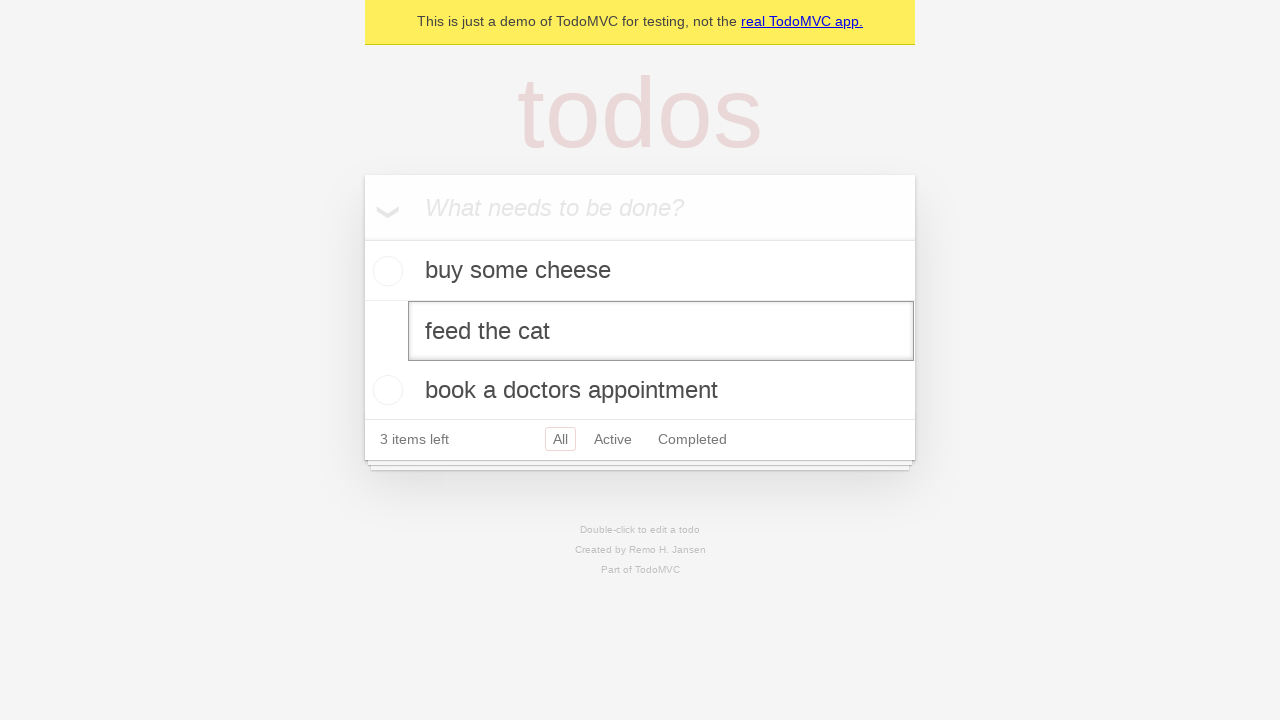

Filled edit field with new text 'buy some sausages' on internal:testid=[data-testid="todo-item"s] >> nth=1 >> internal:role=textbox[nam
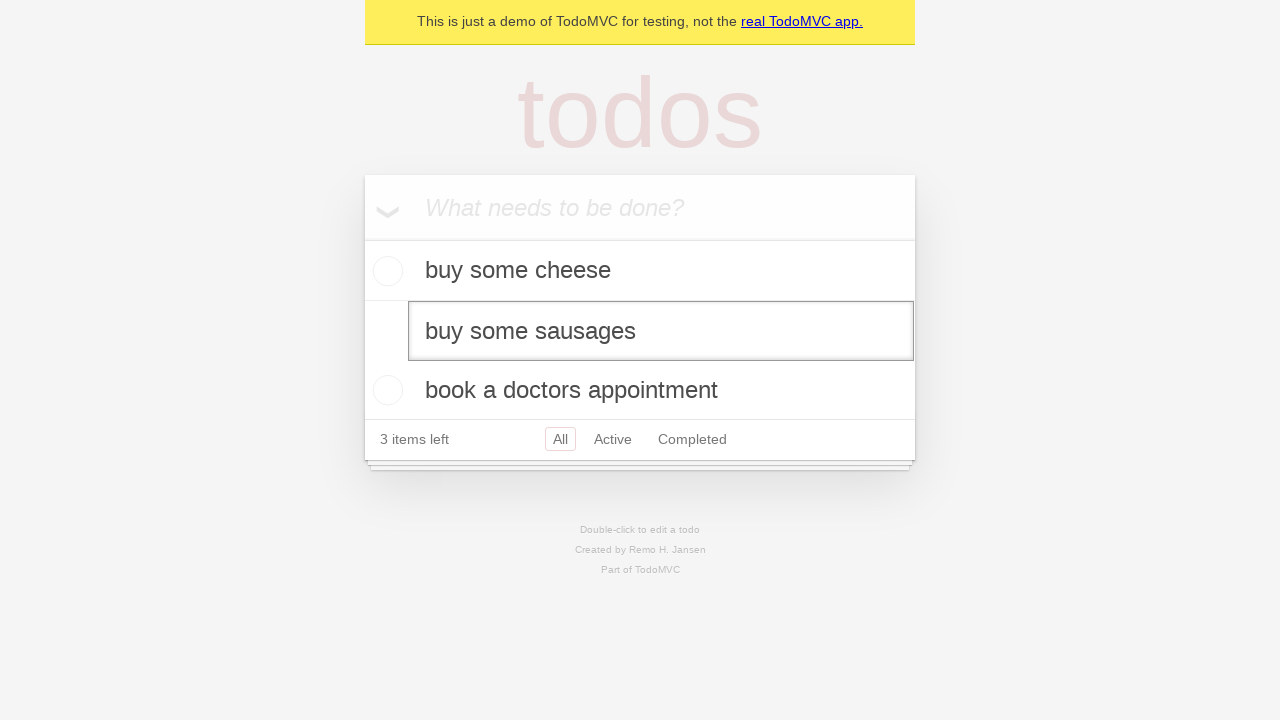

Pressed Enter to save the edited todo item on internal:testid=[data-testid="todo-item"s] >> nth=1 >> internal:role=textbox[nam
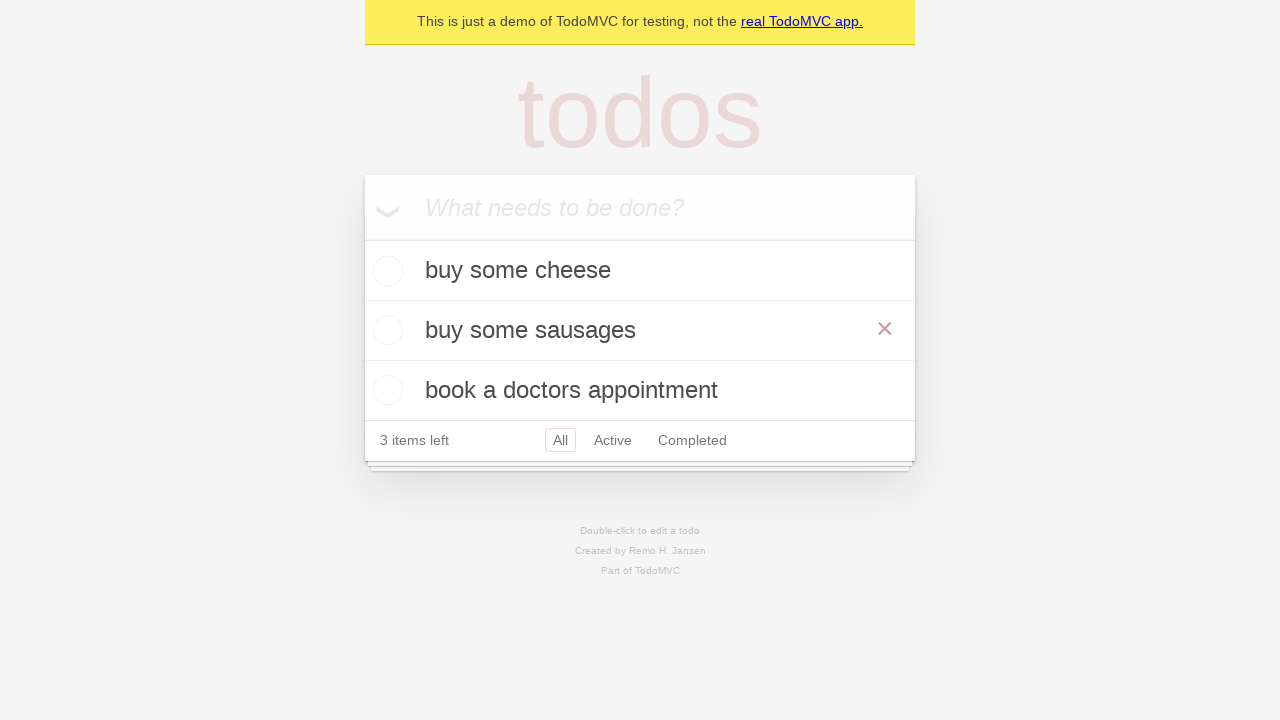

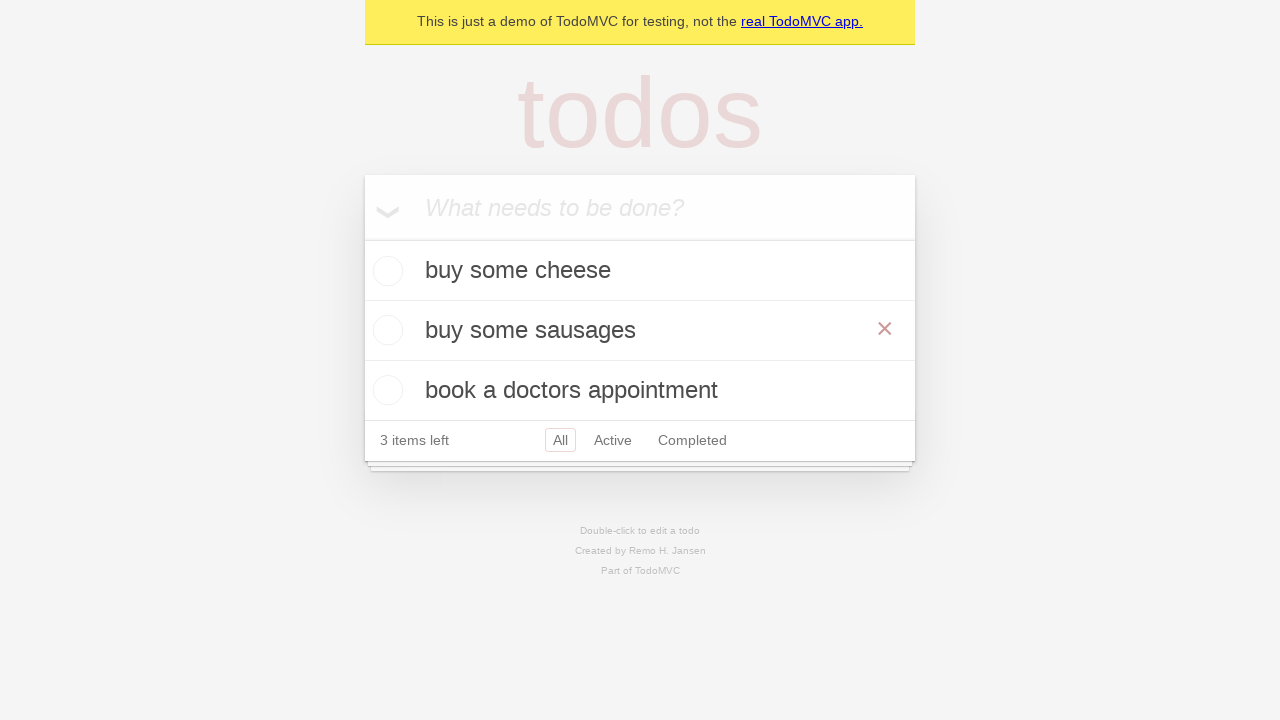